Tests a simple form by filling in first name, last name, city, and country fields, then submitting the form

Starting URL: http://suninjuly.github.io/simple_form_find_task.html

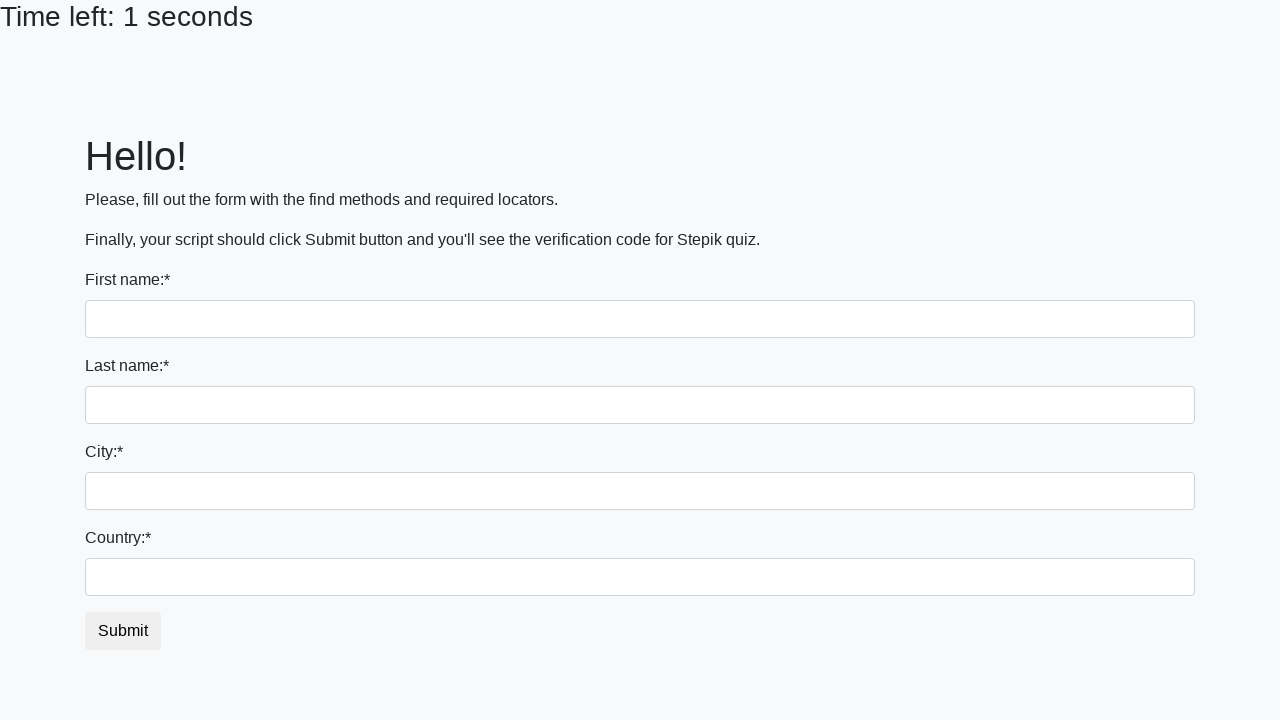

Filled first name field with 'Ivan' on input[name='first_name']
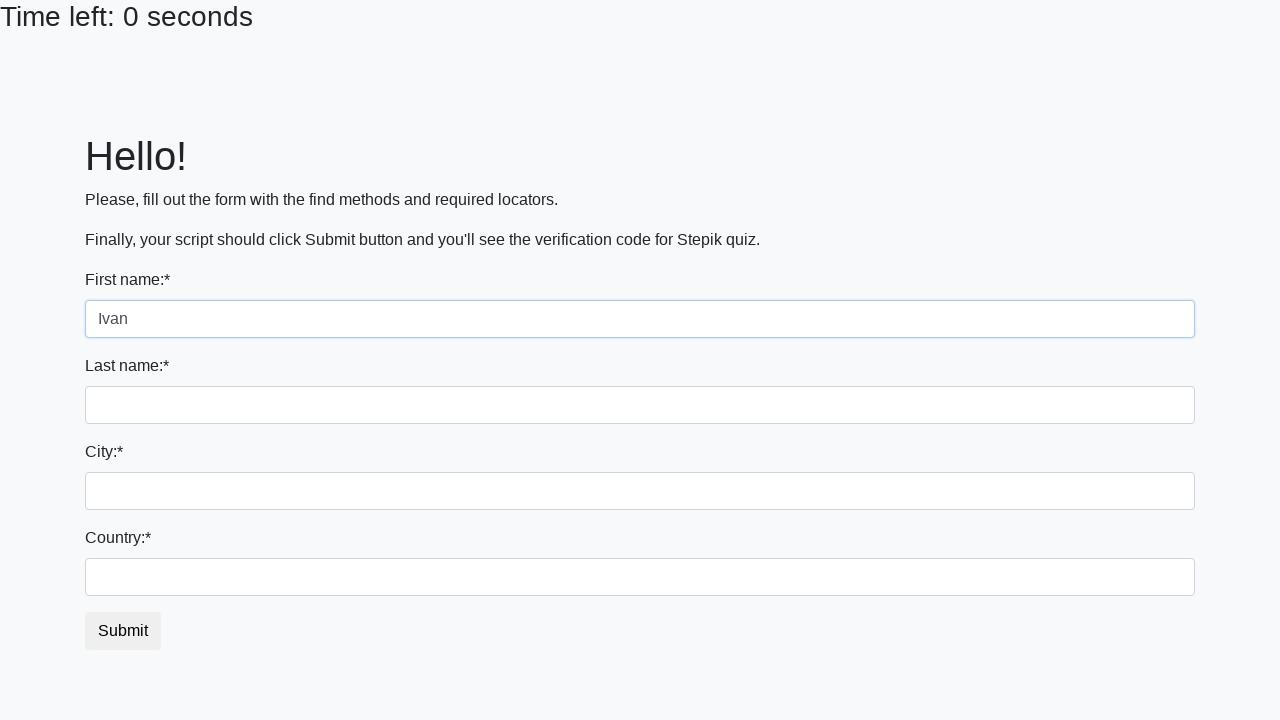

Filled last name field with 'Ivanov' on input[name='last_name']
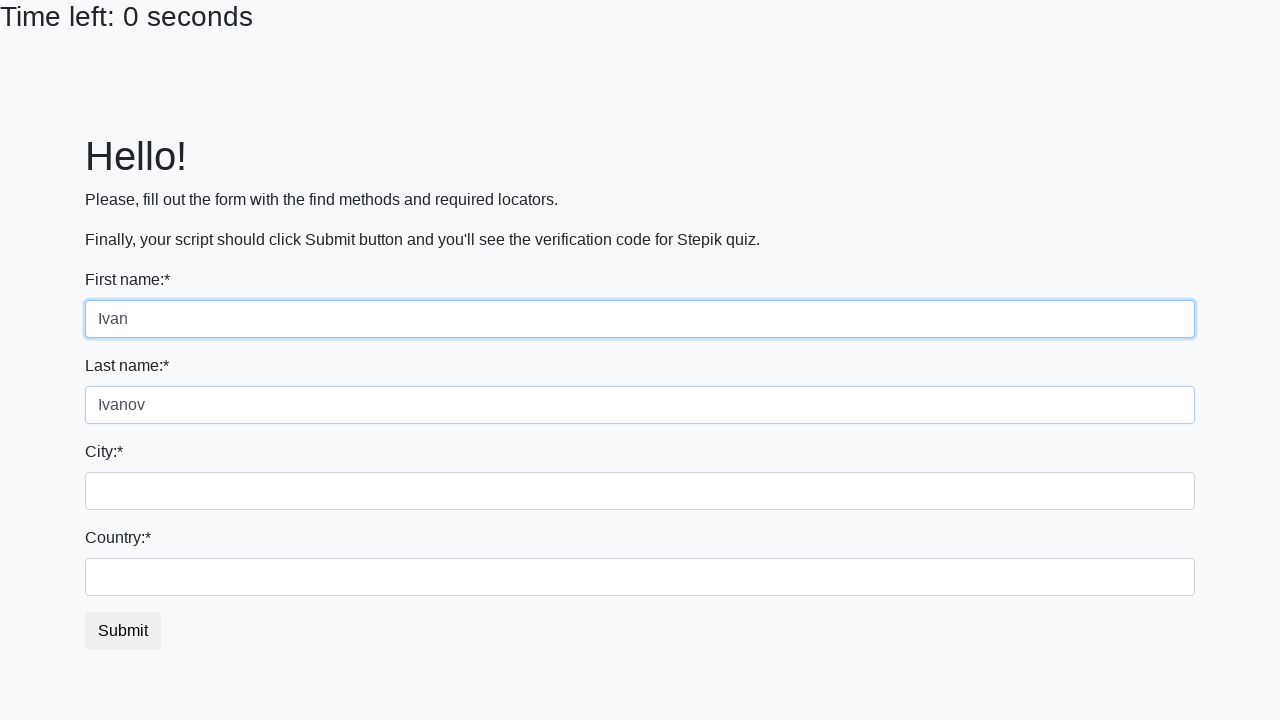

Filled city field with 'Moscow' on input[name='firstname']
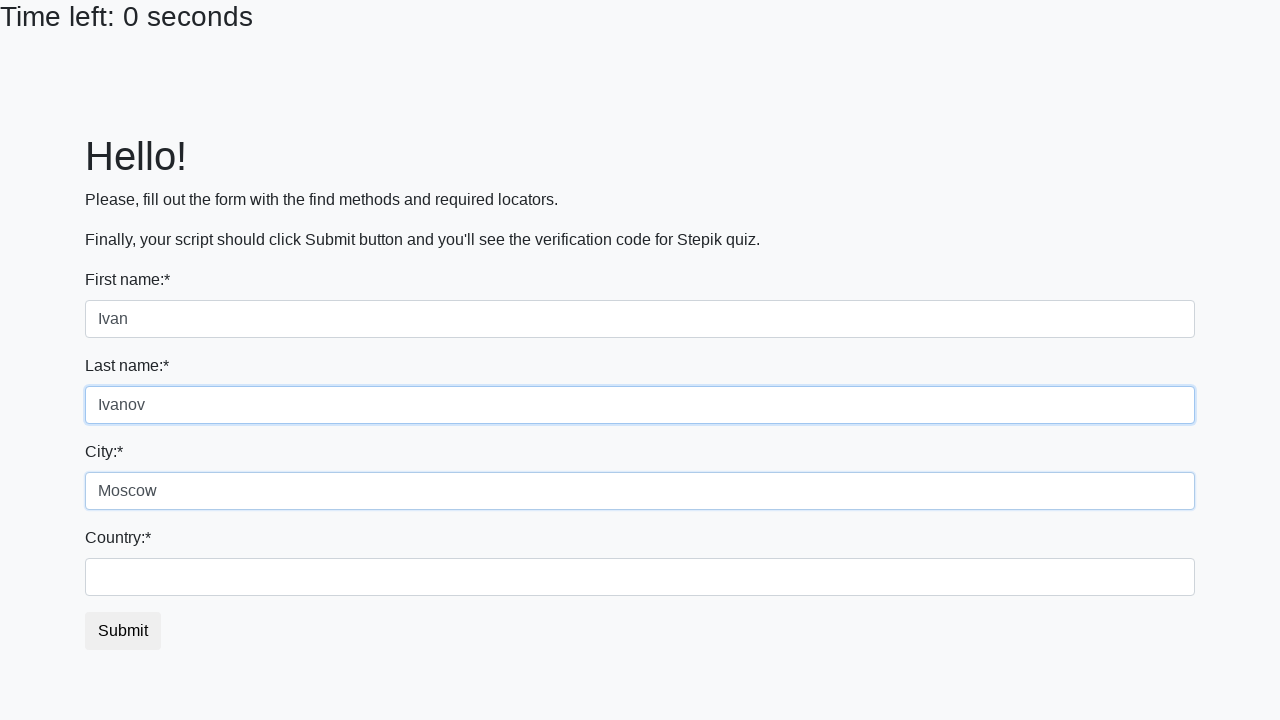

Filled country field with 'Russia' on #country
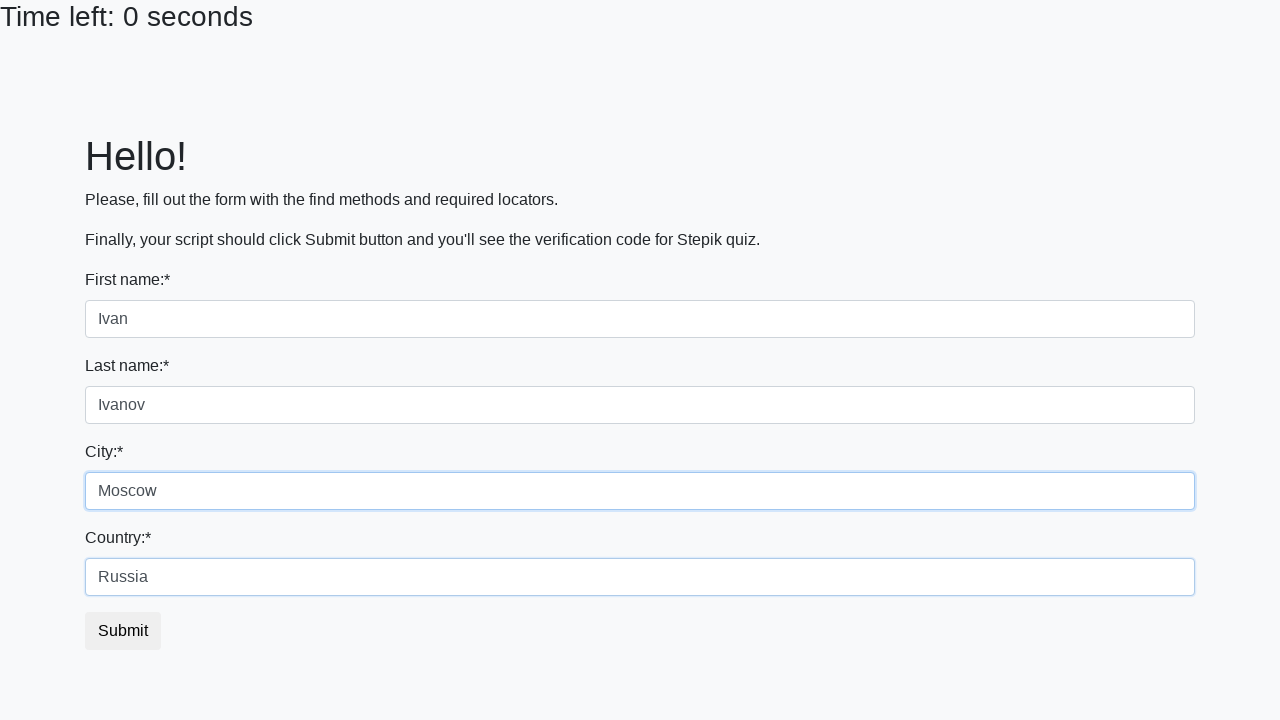

Clicked submit button to submit the form at (123, 631) on #submit_button
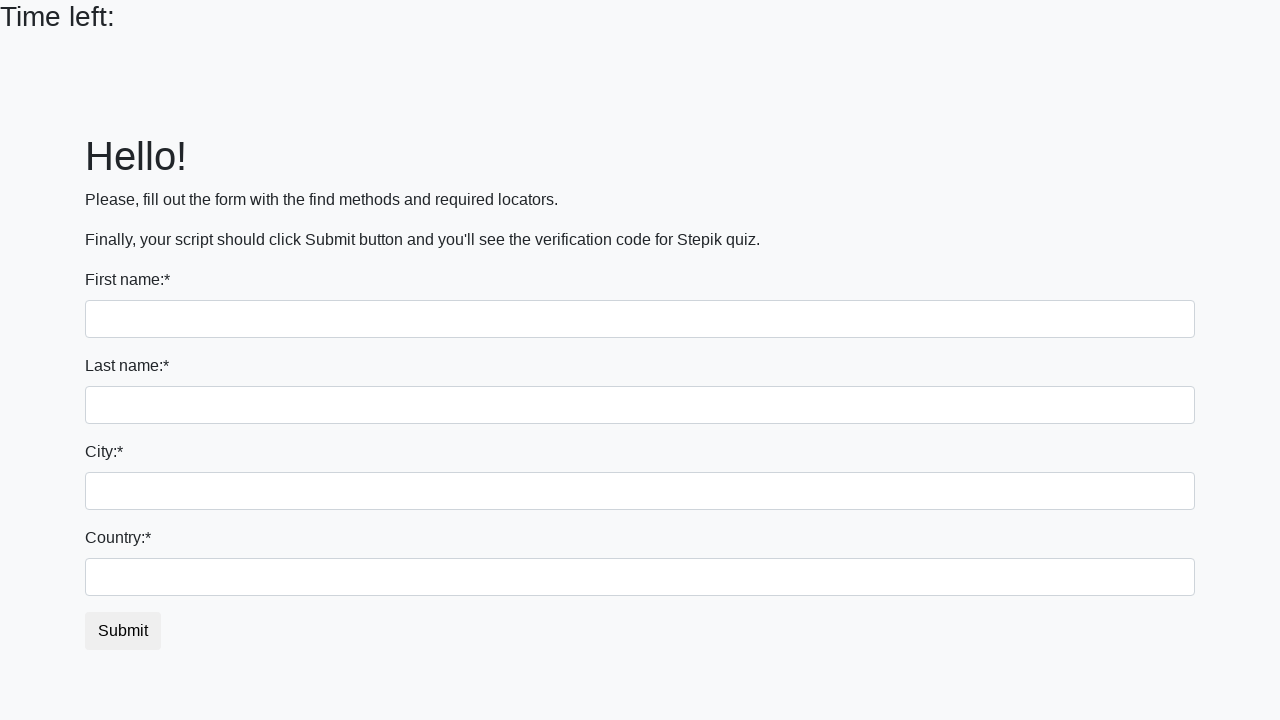

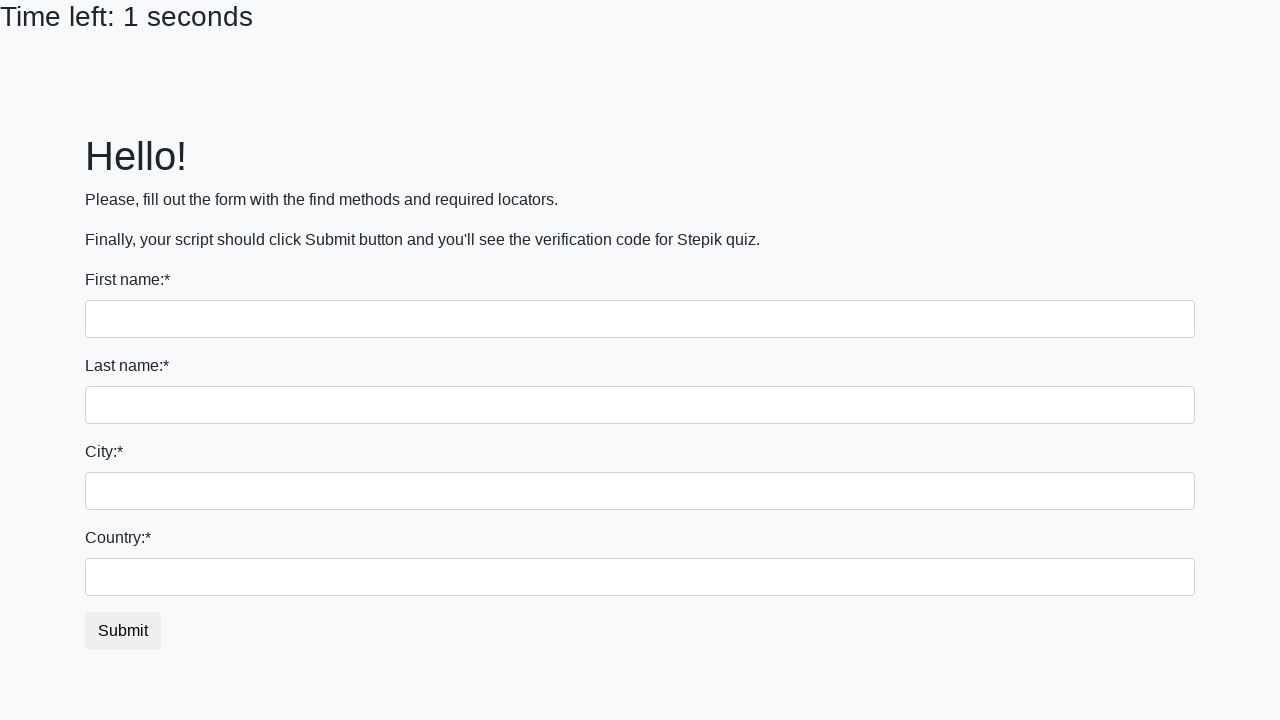